Tests double-click functionality by double-clicking a button and verifying the success message appears

Starting URL: http://demoqa.com/buttons

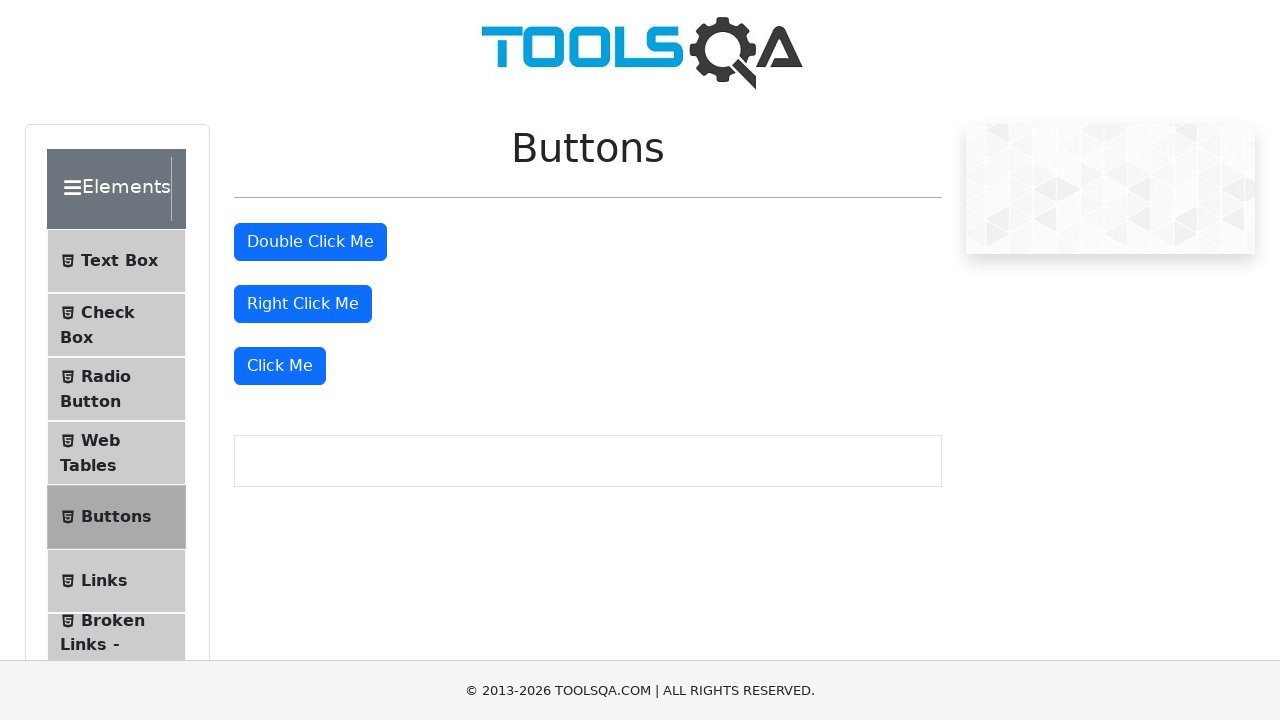

Double-clicked the button element at (310, 242) on #doubleClickBtn
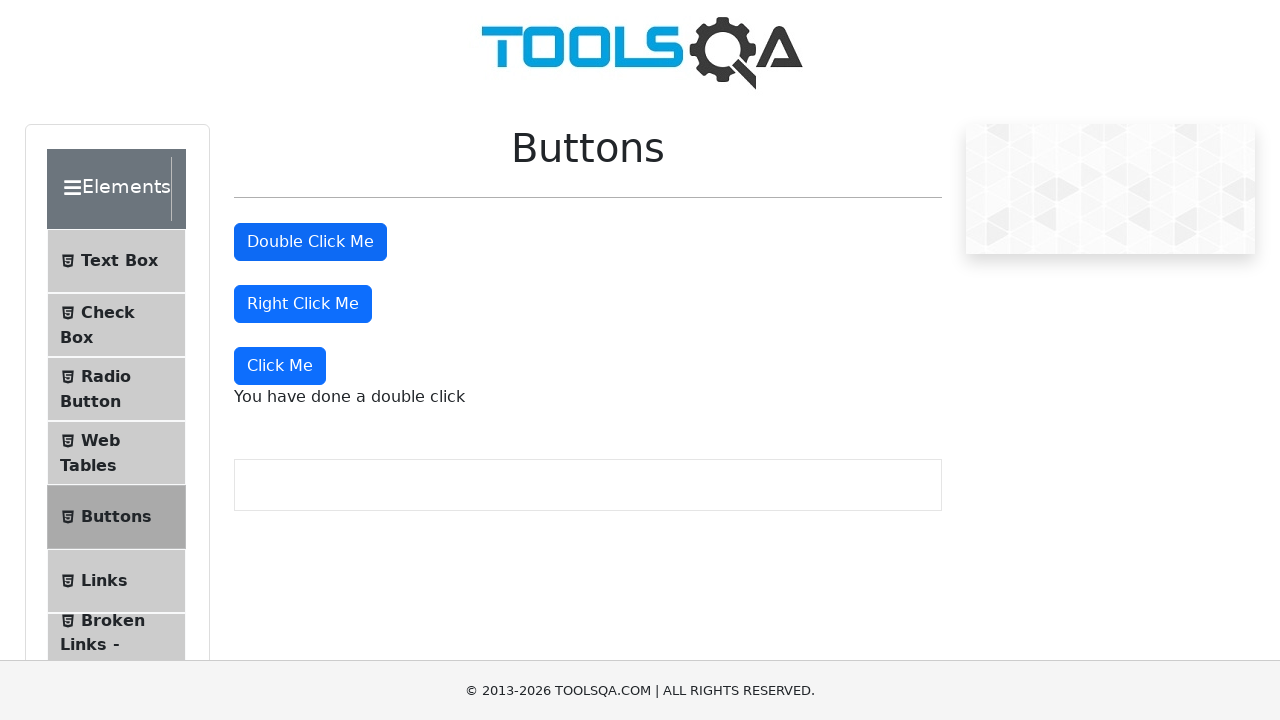

Double-click success message appeared
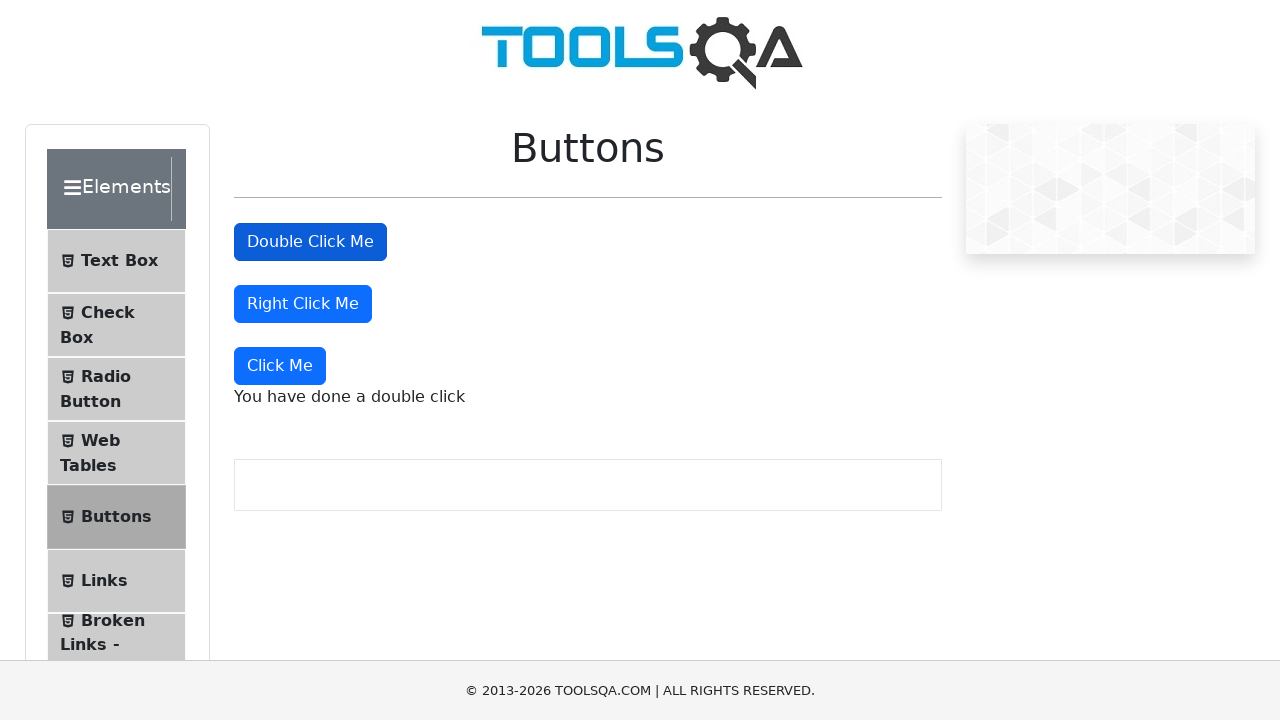

Located double-click message element
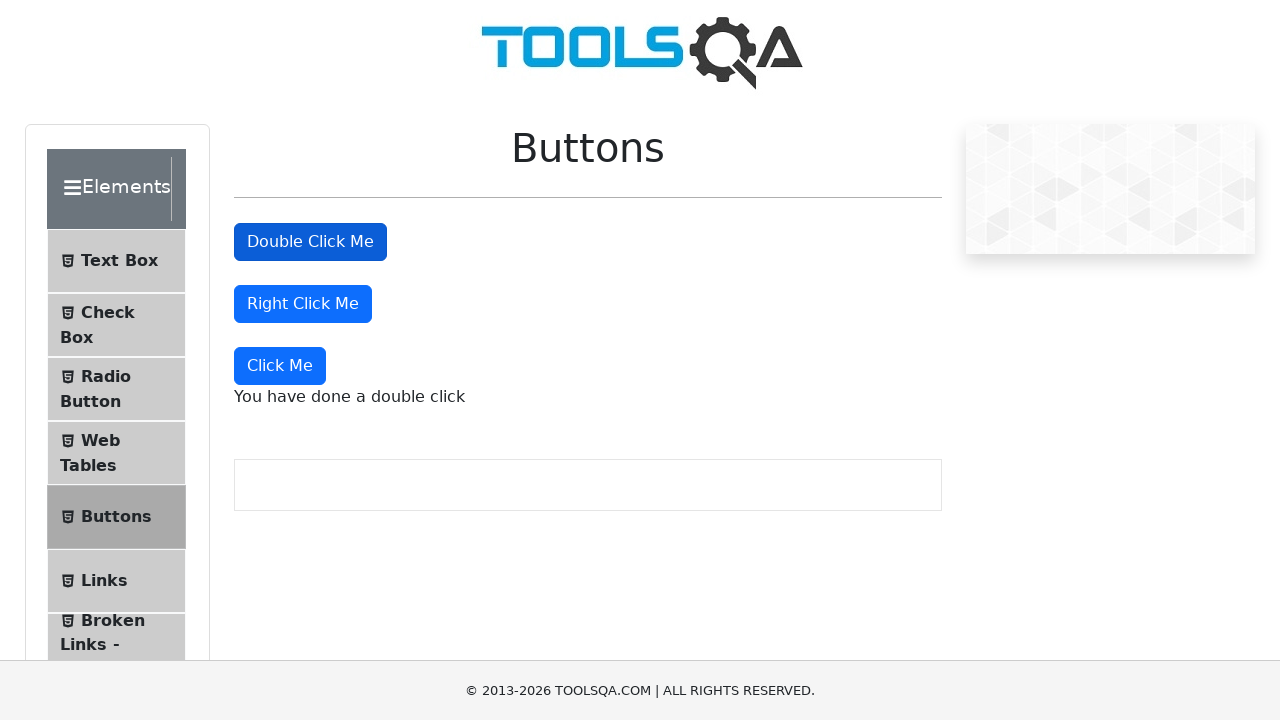

Verified success message contains 'You have done a double click'
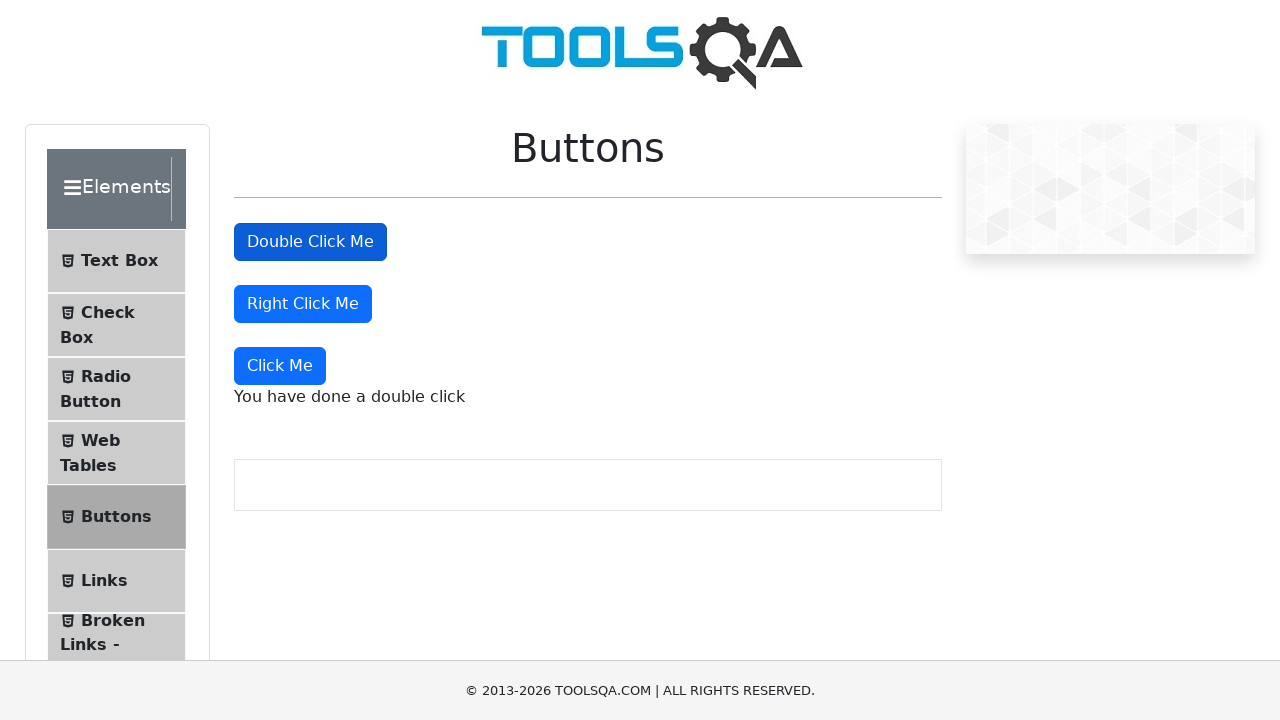

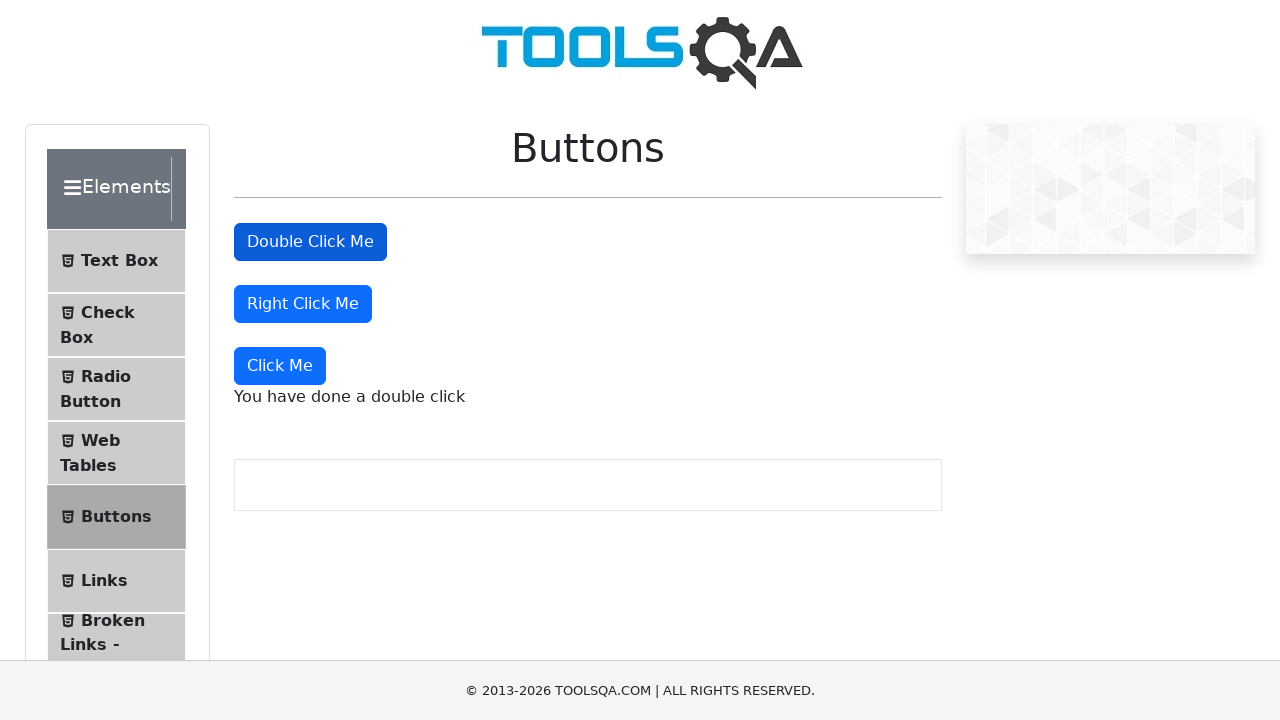